Tests mouse hover functionality by hovering over an image to reveal hidden text and clicking on a revealed link

Starting URL: https://the-internet.herokuapp.com/hovers

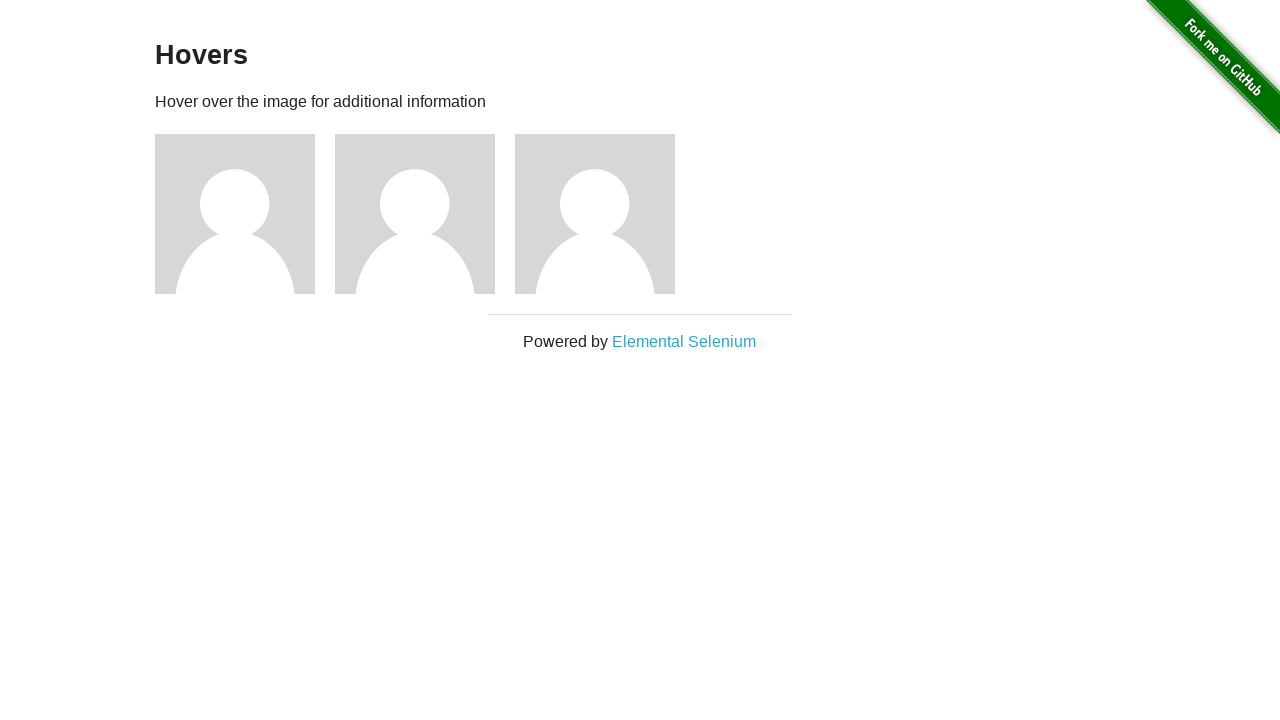

Located the first image in the example section
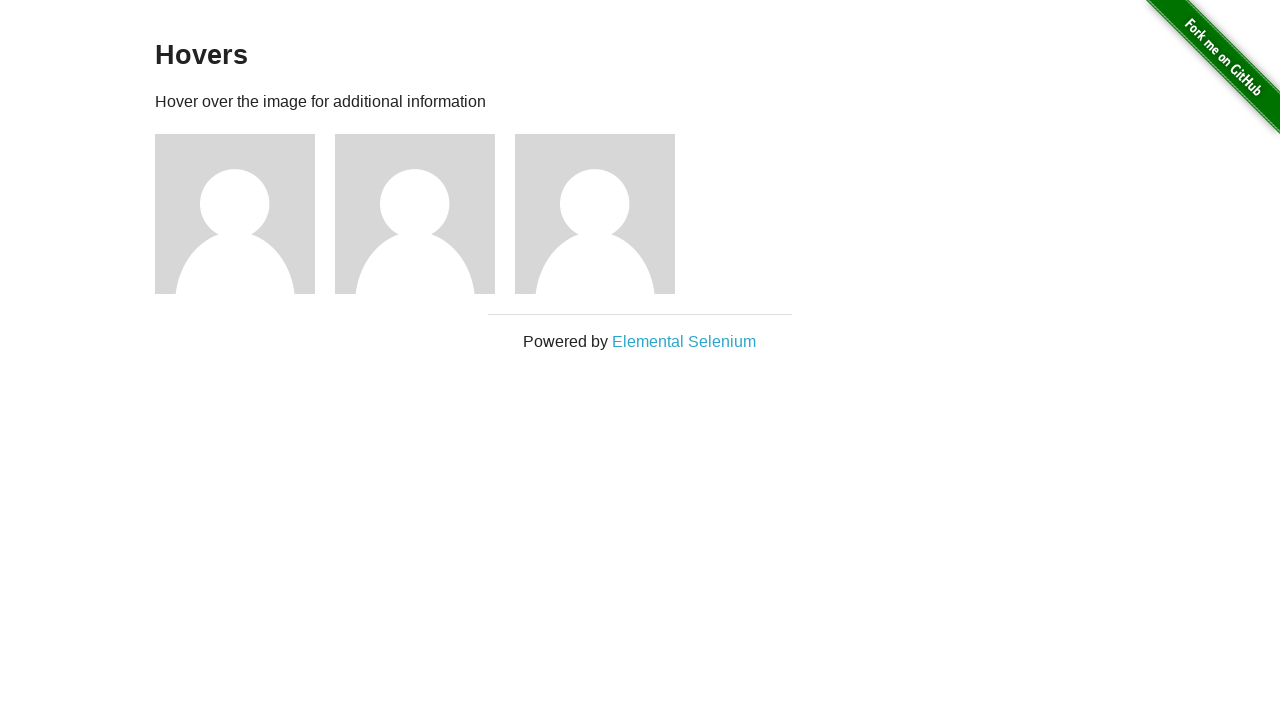

Hovered over the image to reveal hidden text at (235, 214) on xpath=//div[@class='example']//img >> nth=0
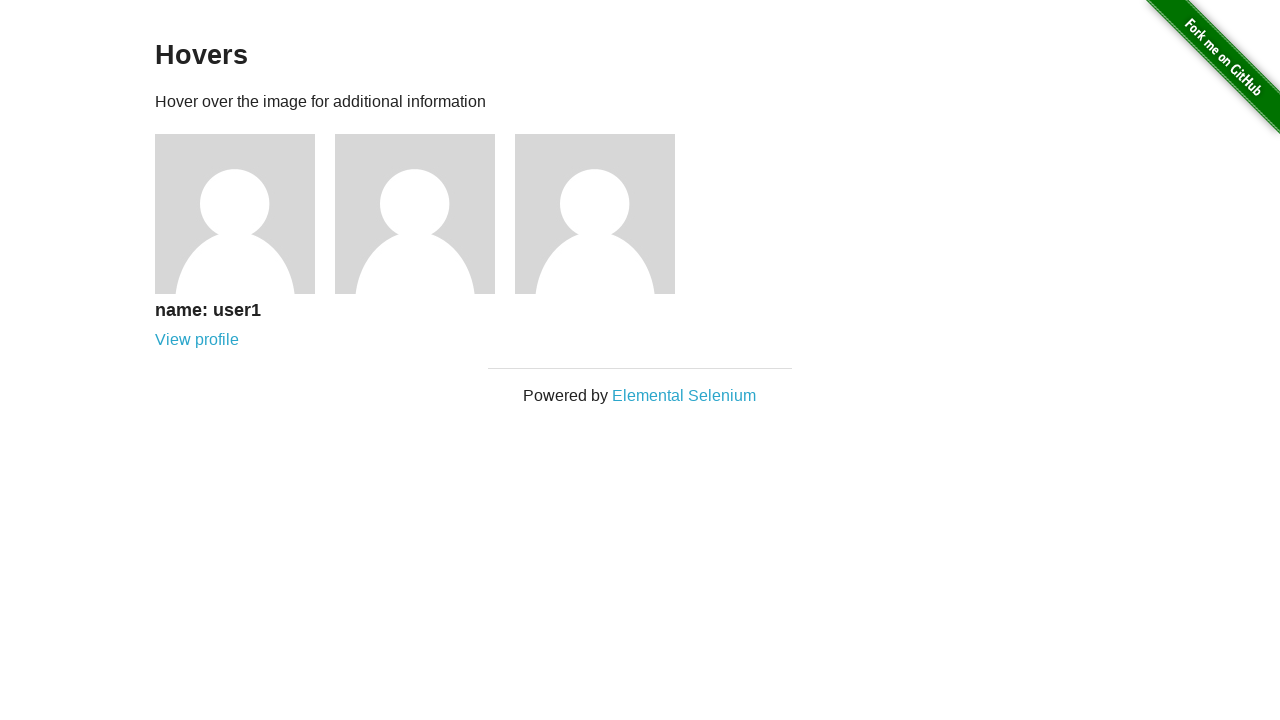

Hidden text 'name: user1' appeared after hover
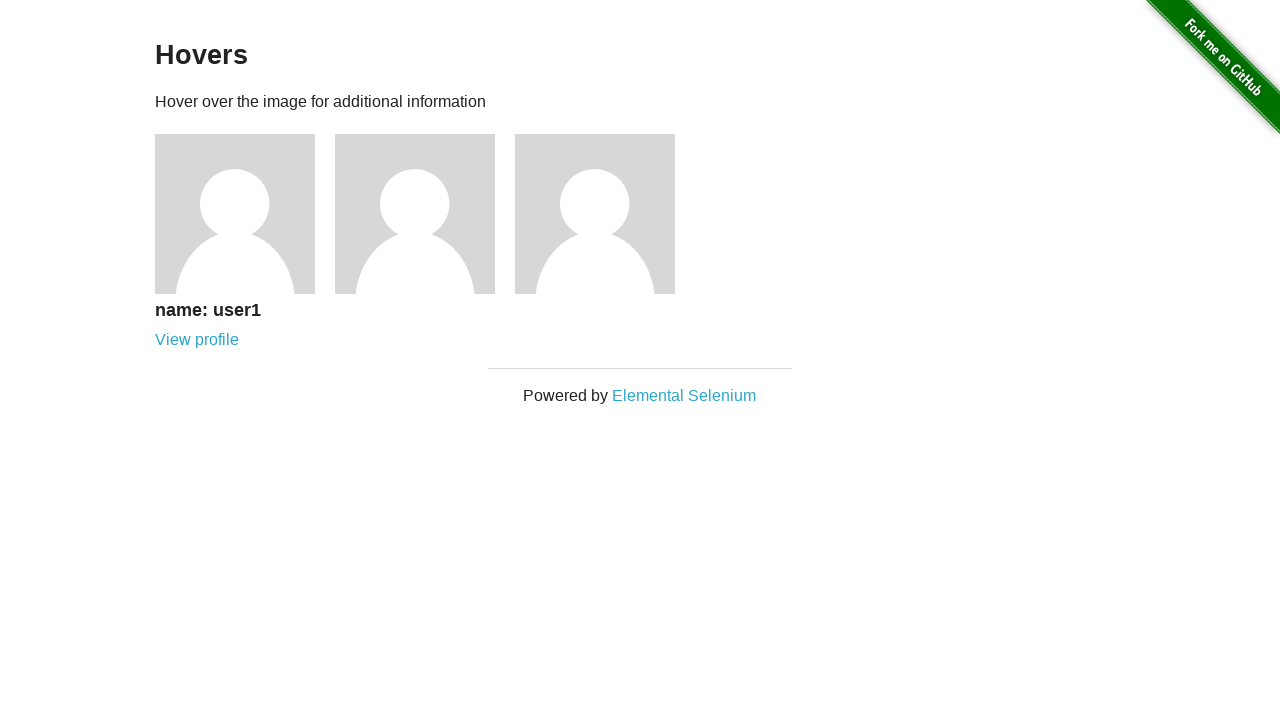

Clicked on the revealed user1 link at (197, 340) on xpath=//a[@href='/users/1']
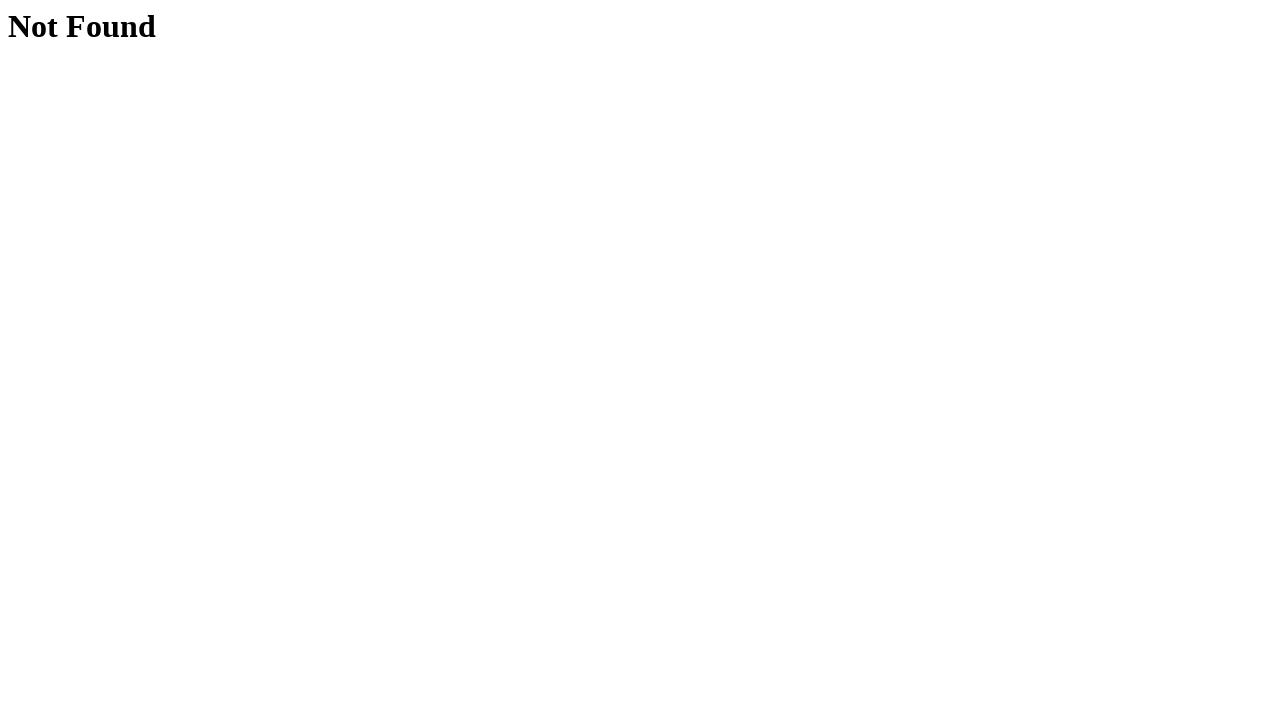

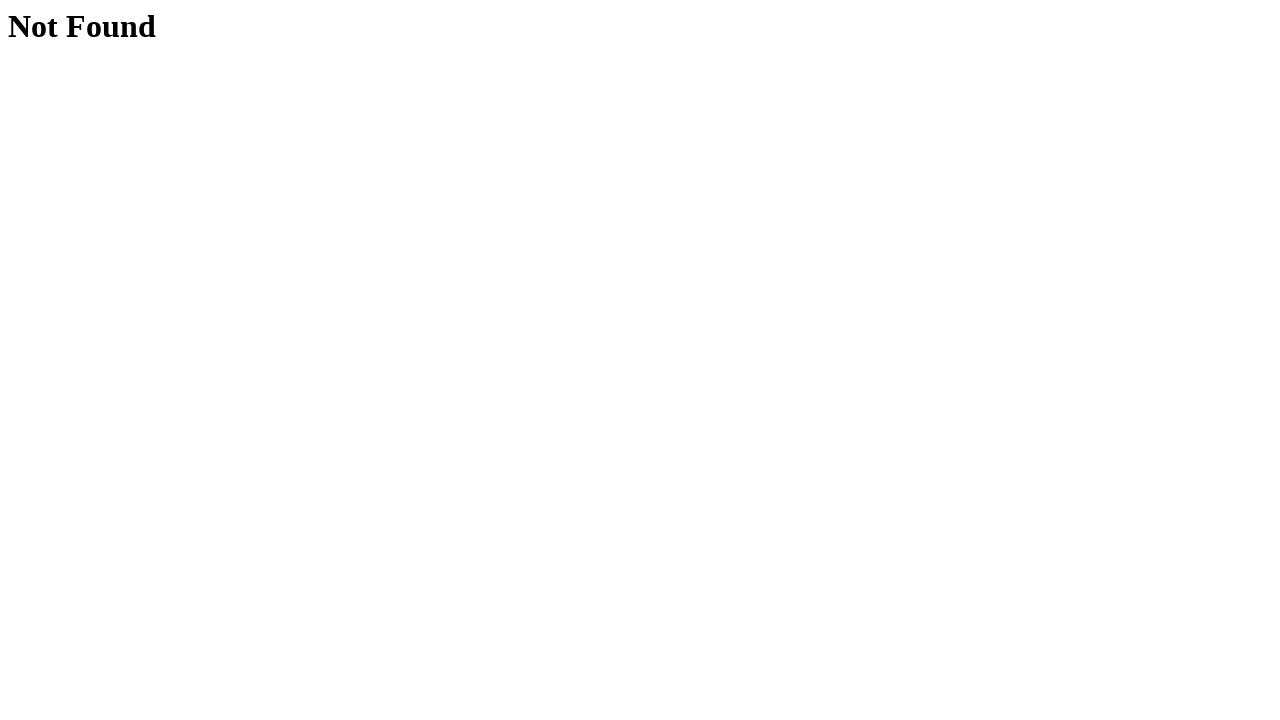